Tests confirm dialog by switching to iframe, triggering a confirm alert, and dismissing it

Starting URL: https://www.w3schools.com/js/tryit.asp?filename=tryjs_confirm

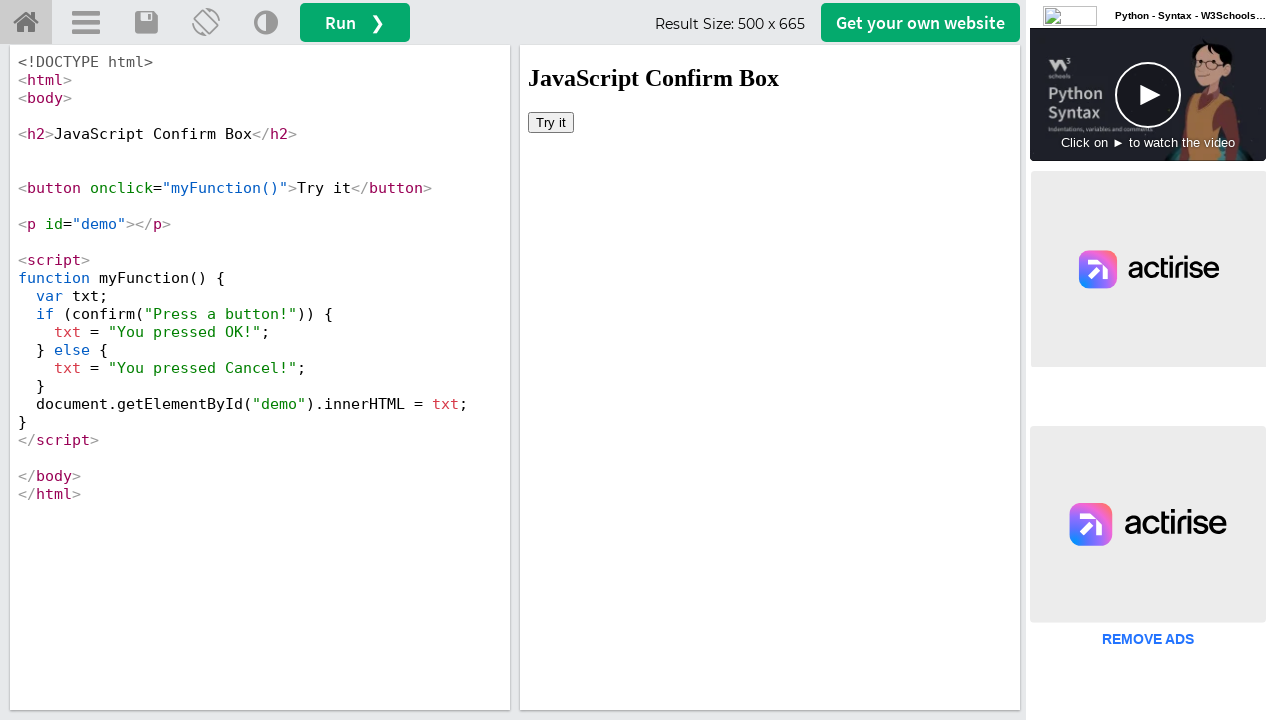

Switched to iframeResult iframe
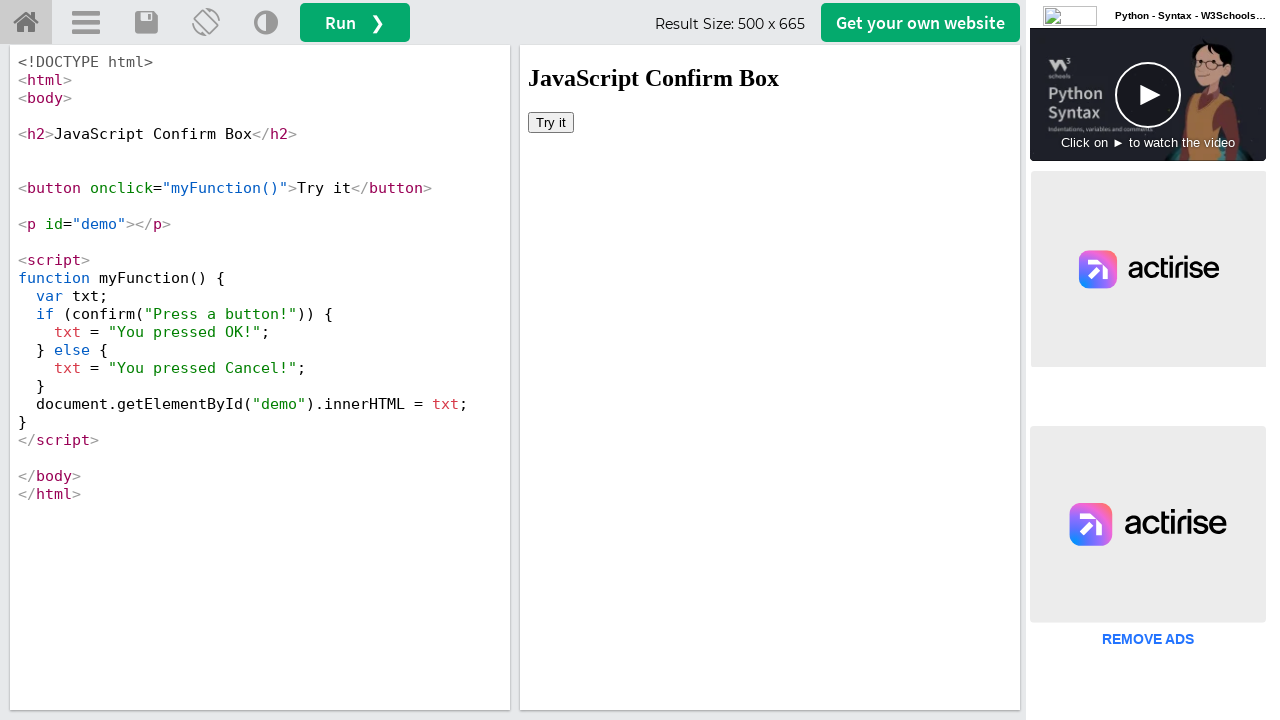

Set up dialog handler to dismiss confirm alerts
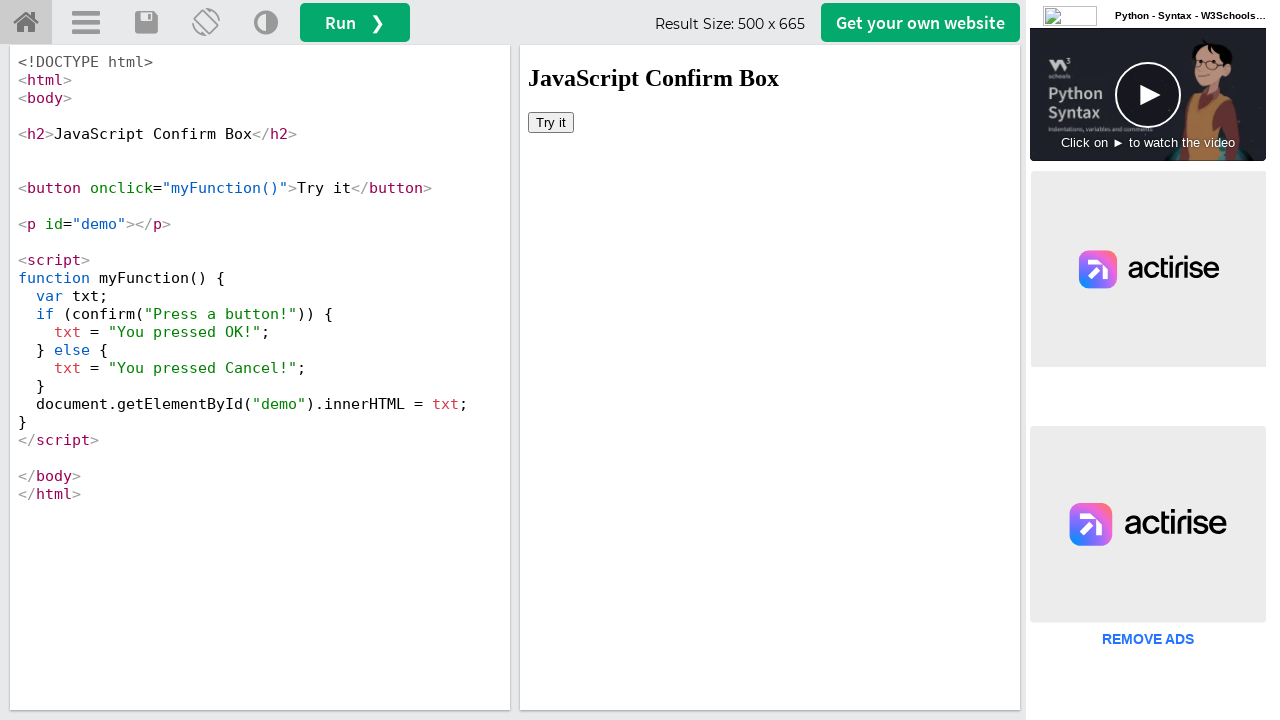

Clicked button to trigger confirm dialog at (551, 122) on xpath=/html/body/button
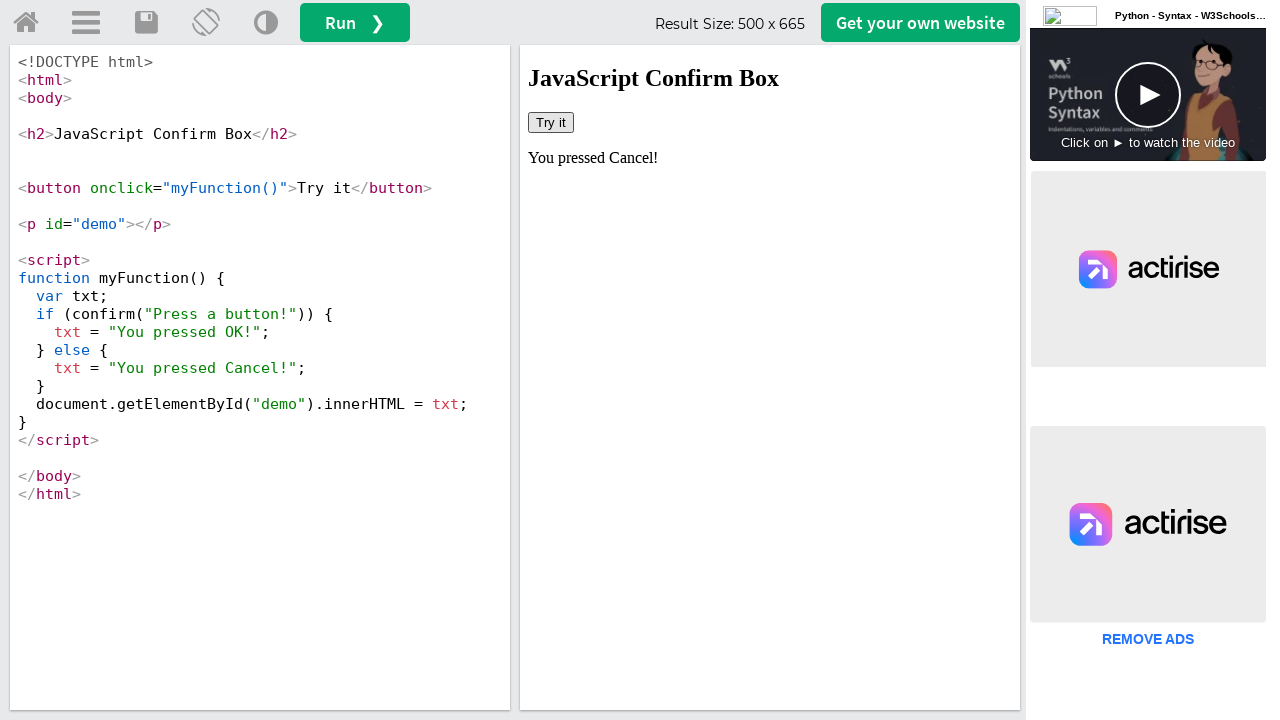

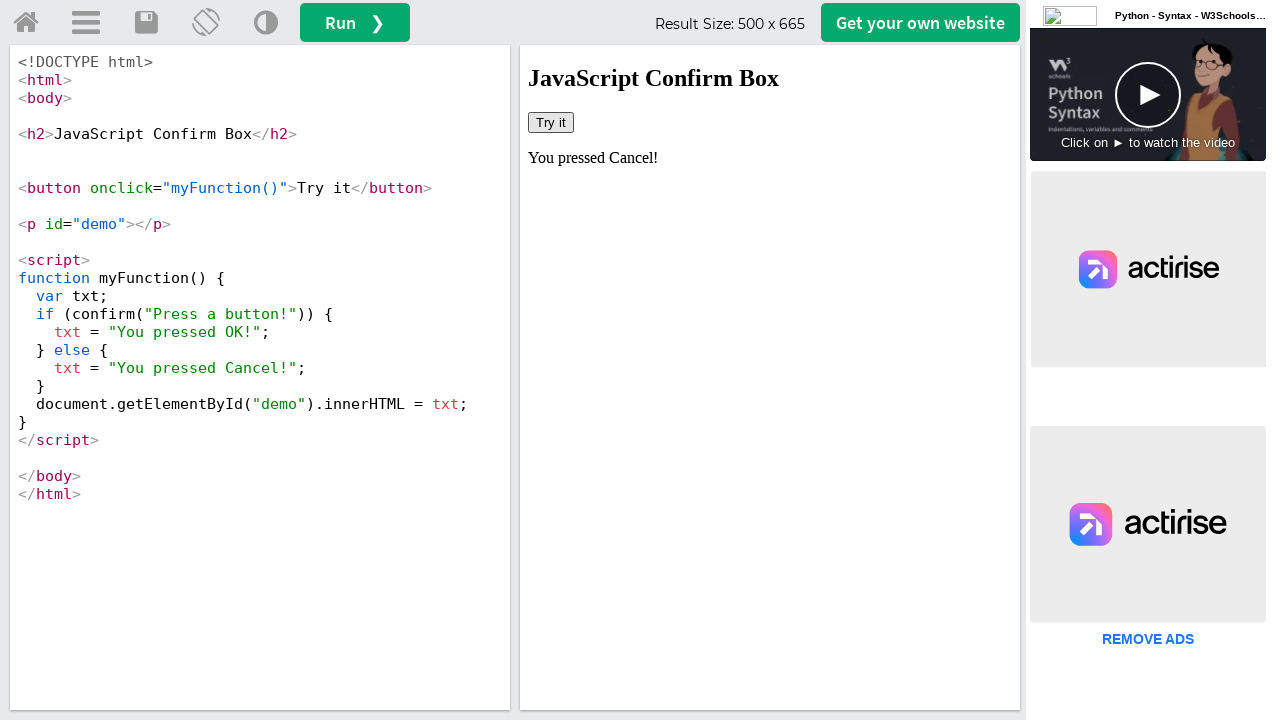